Tests that entering a number below 50 shows the error message "Number is too small"

Starting URL: https://kristinek.github.io/site/tasks/enter_a_number

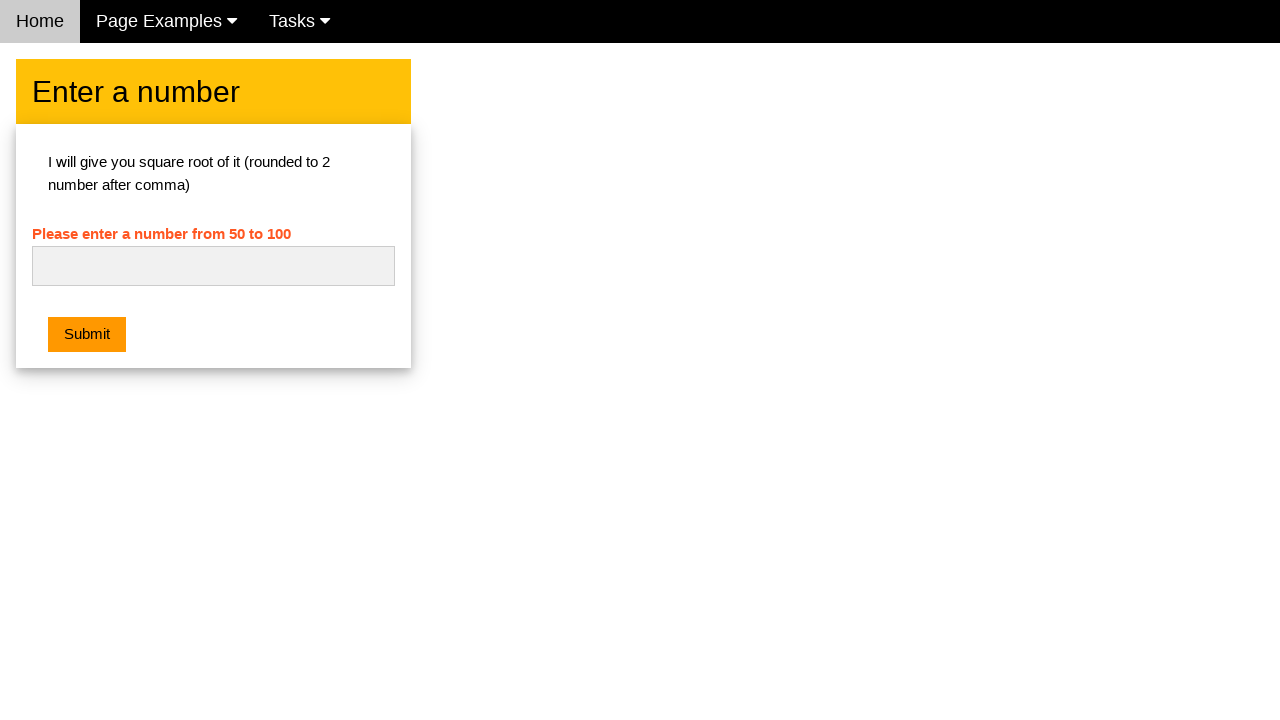

Filled number input field with '12' on #numb
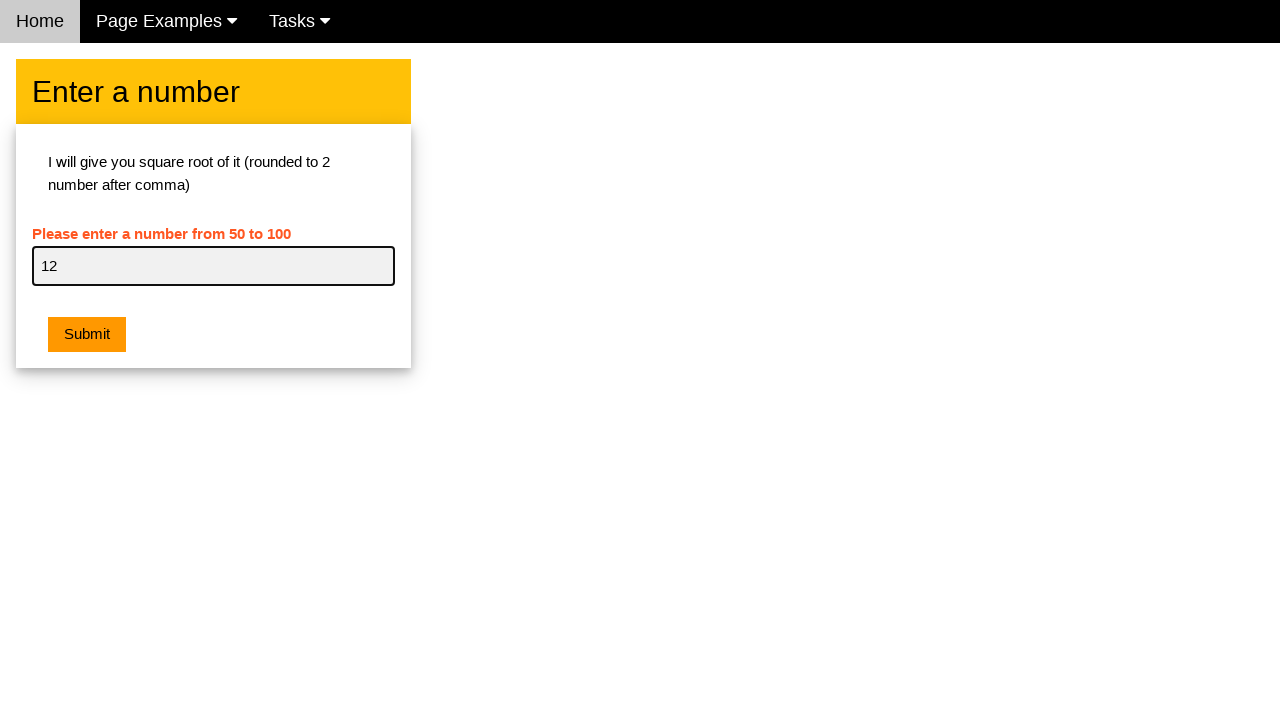

Clicked the submit button at (87, 335) on .w3-orange
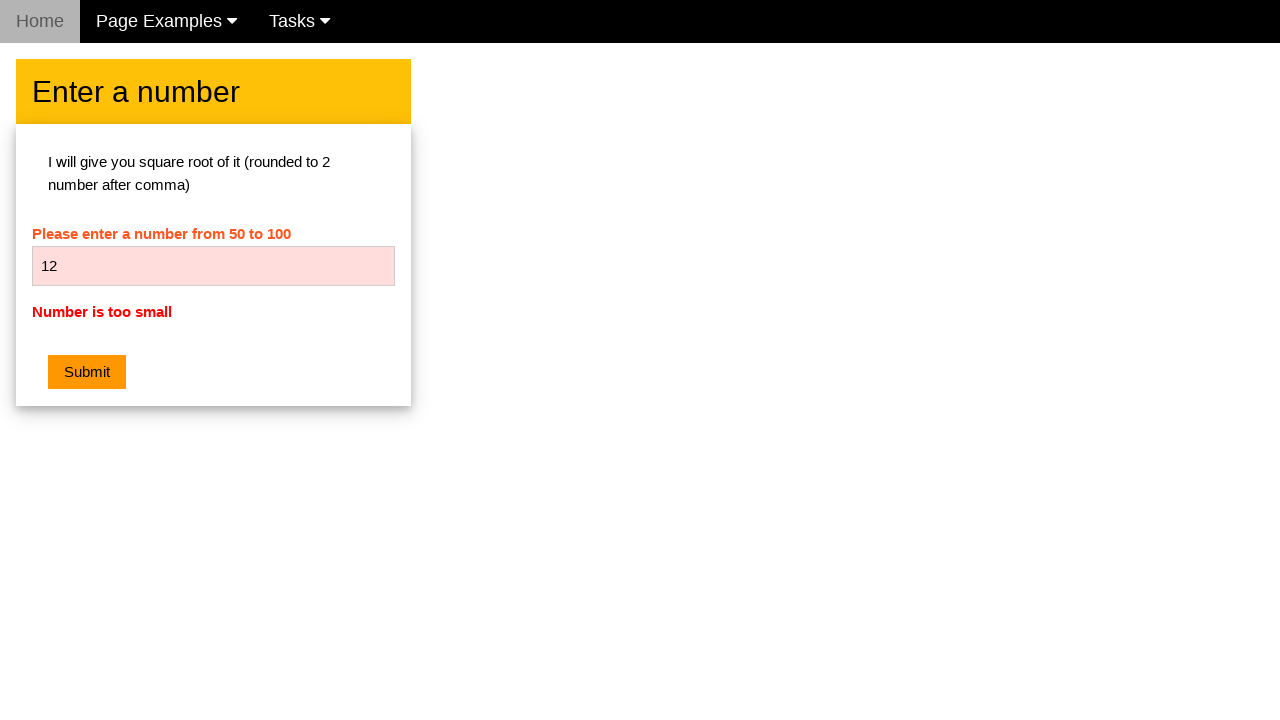

Error message 'Number is too small' appeared
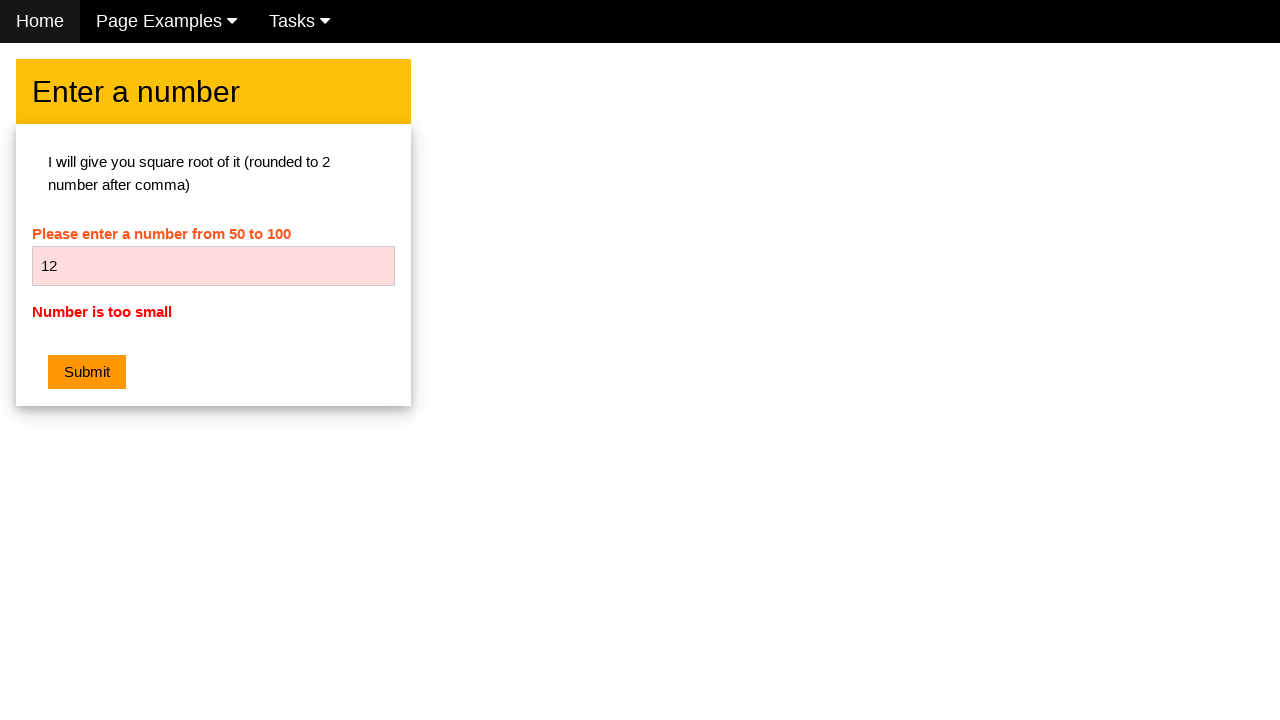

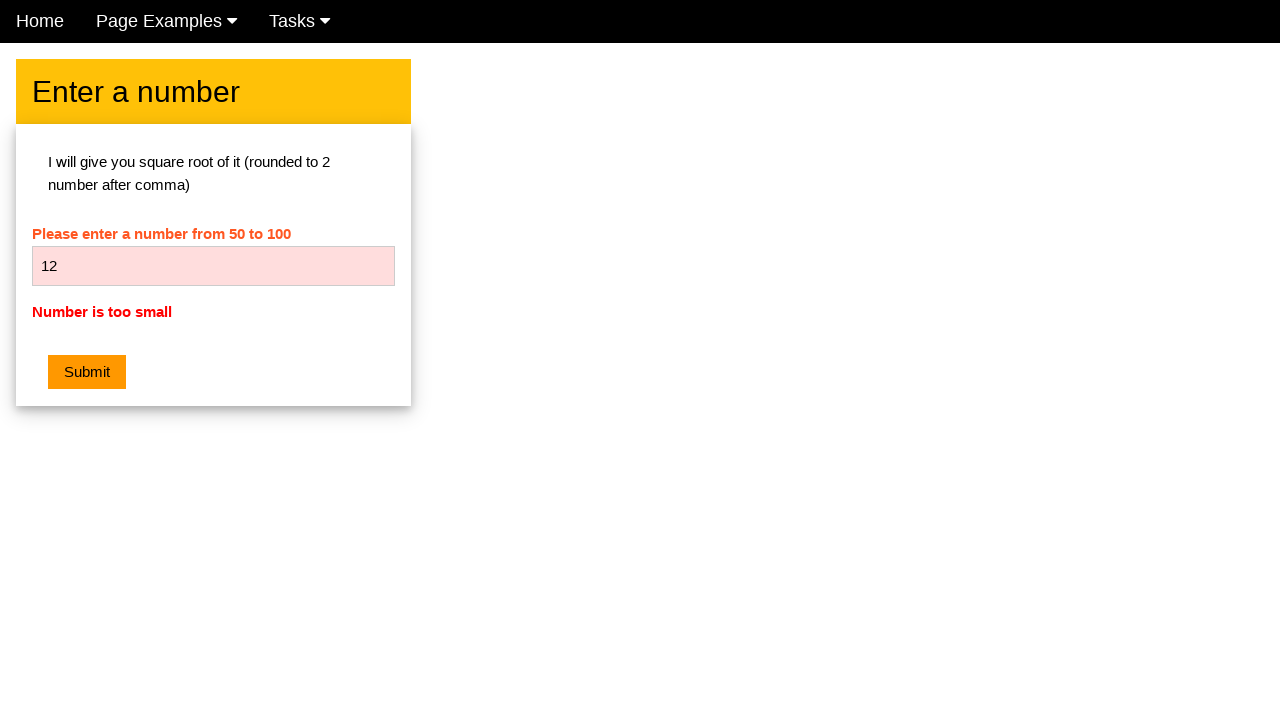